Simple test that navigates to Fahasa bookstore website and verifies page loads

Starting URL: https://www.fahasa.com/

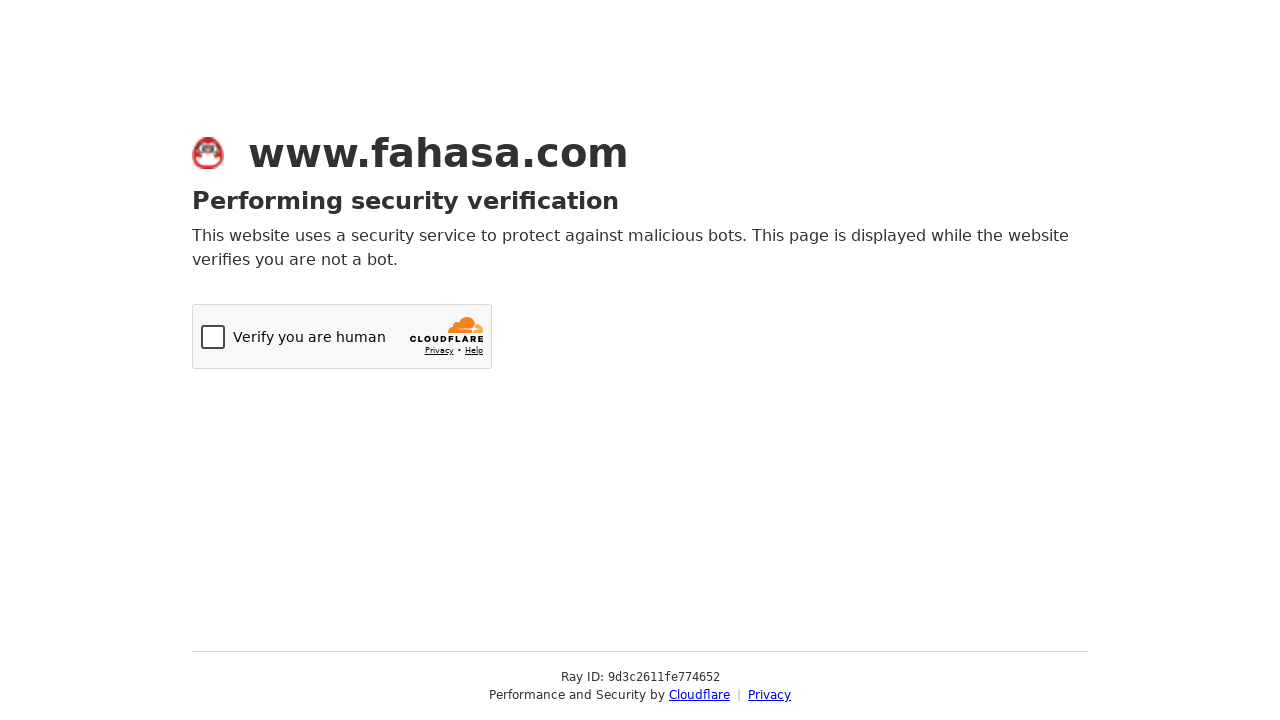

Navigated to Fahasa bookstore website
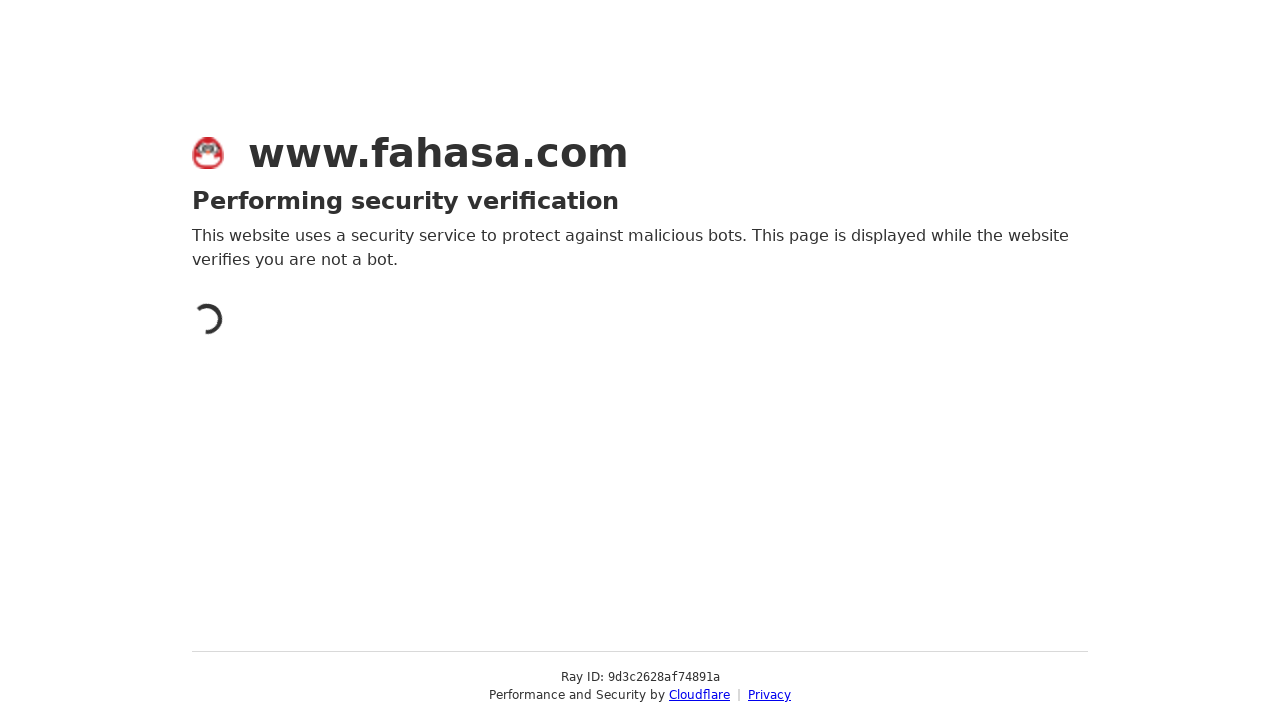

Page fully loaded
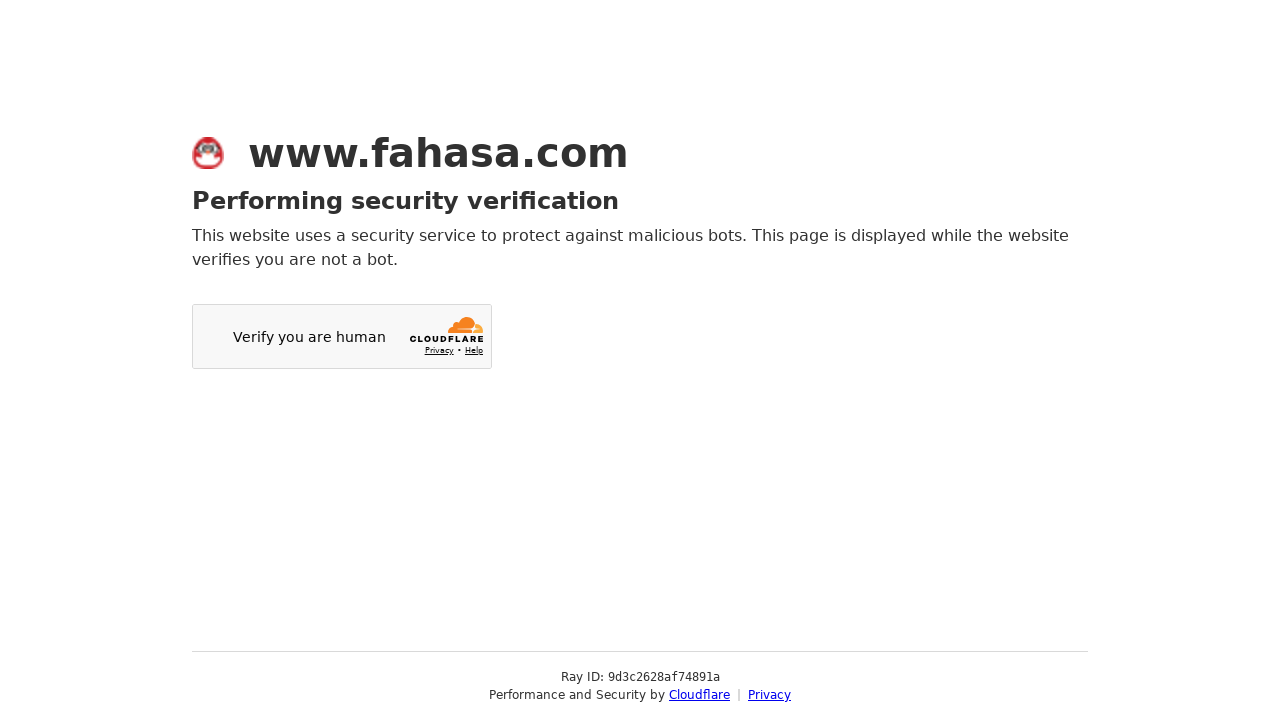

Verified page URL is correct
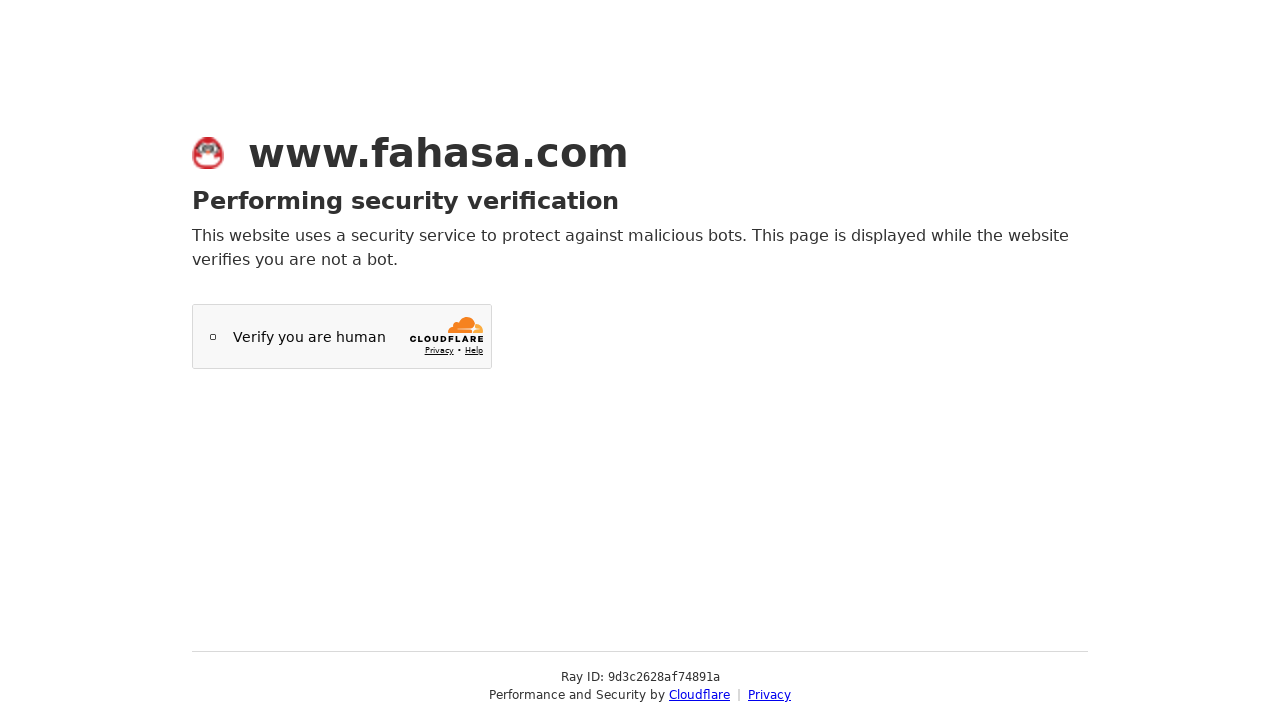

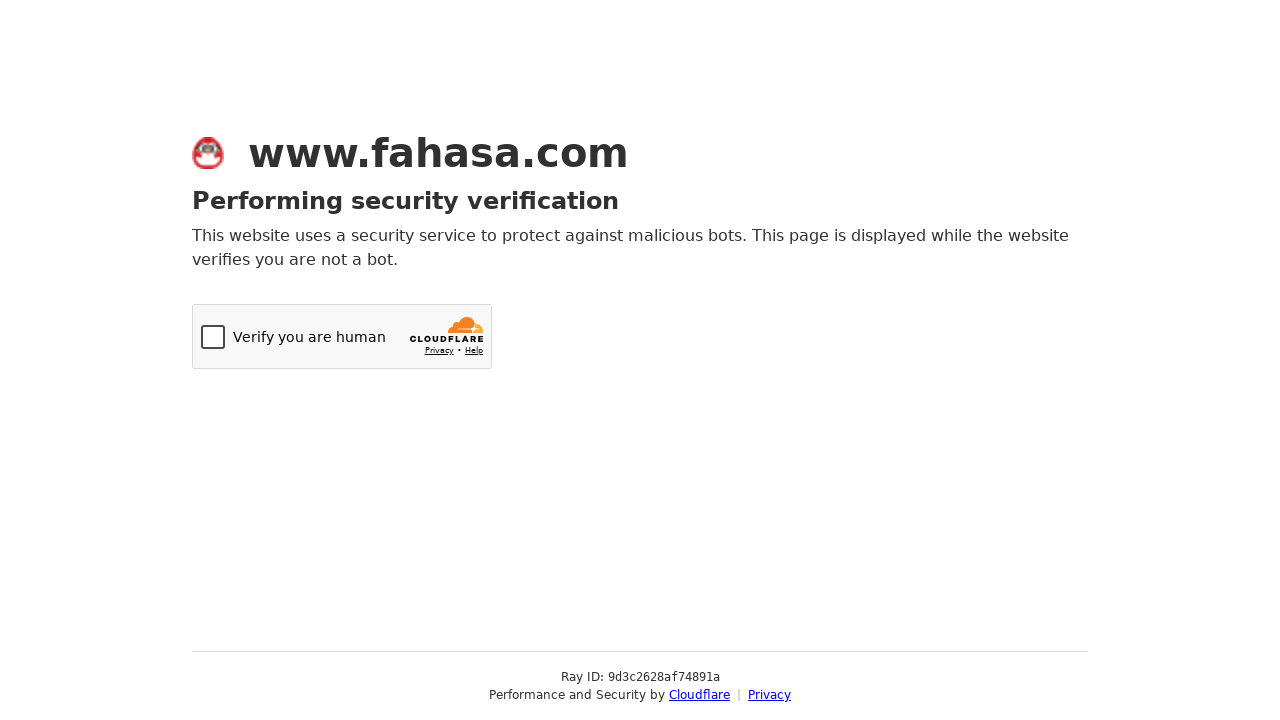